Tests that the complete all checkbox updates state when individual items are completed/cleared

Starting URL: https://demo.playwright.dev/todomvc

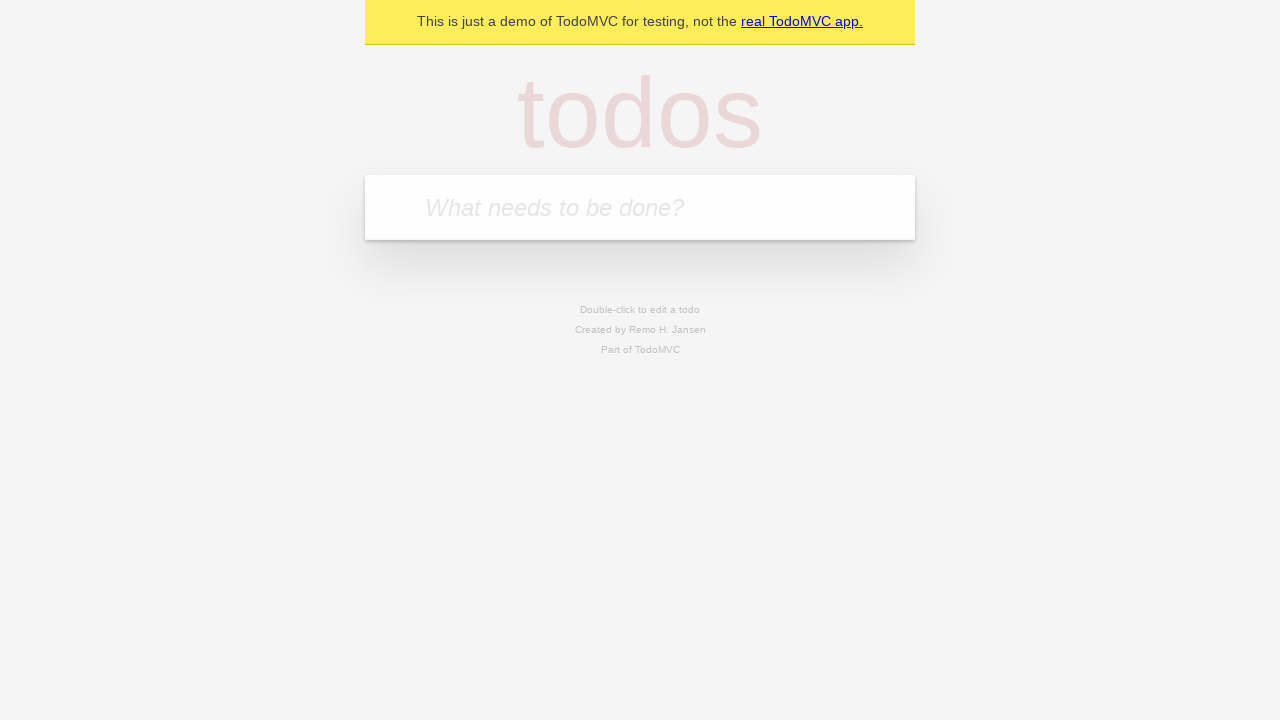

Filled first todo input with 'buy some cheese' on .new-todo
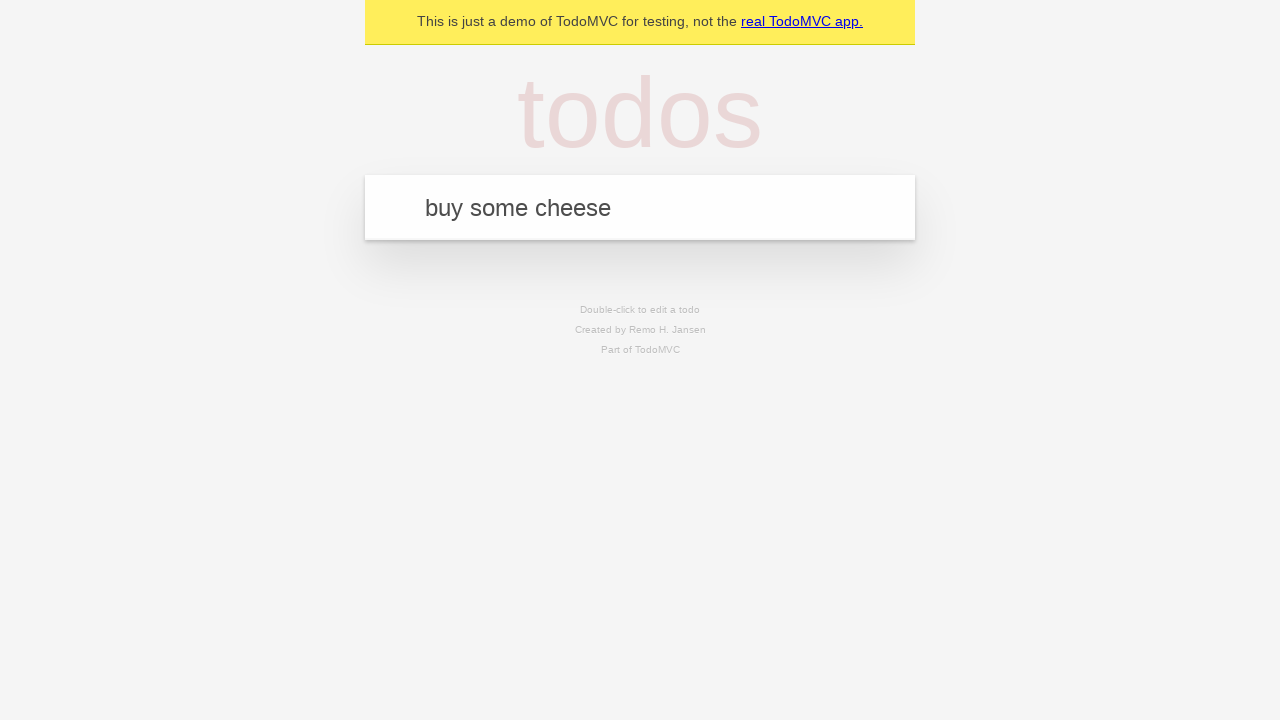

Pressed Enter to create first todo on .new-todo
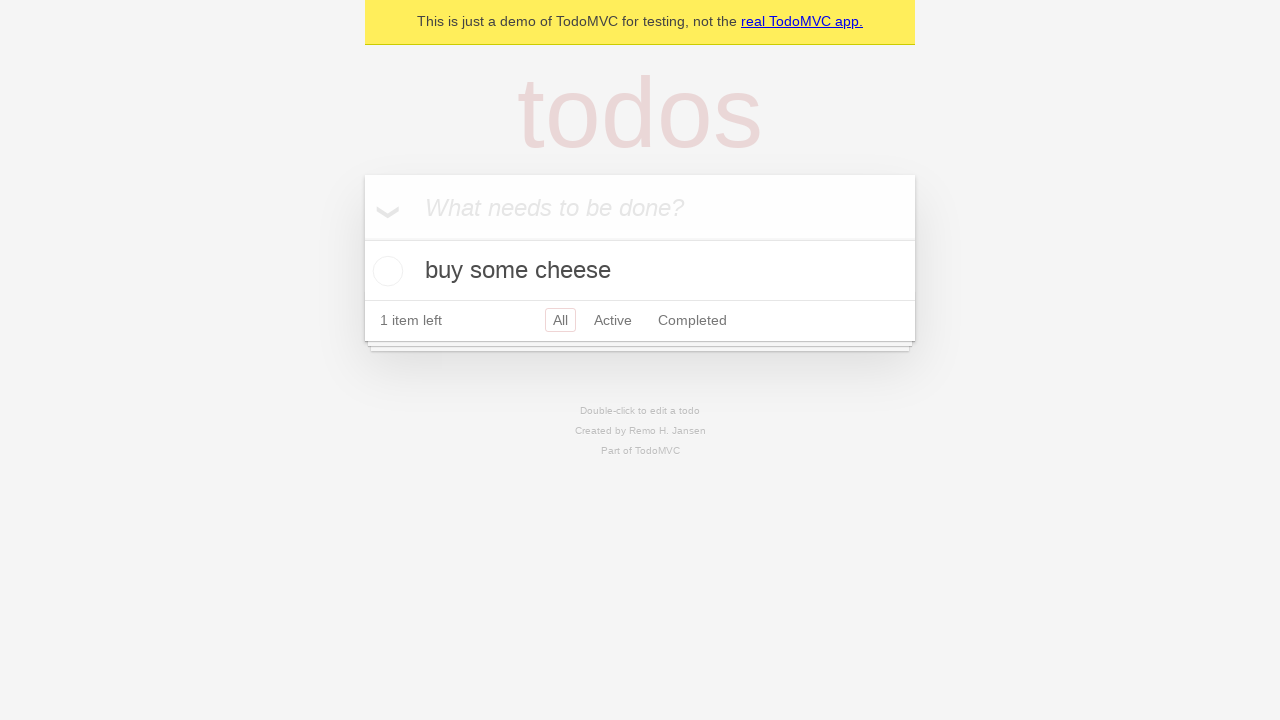

Filled second todo input with 'feed the cat' on .new-todo
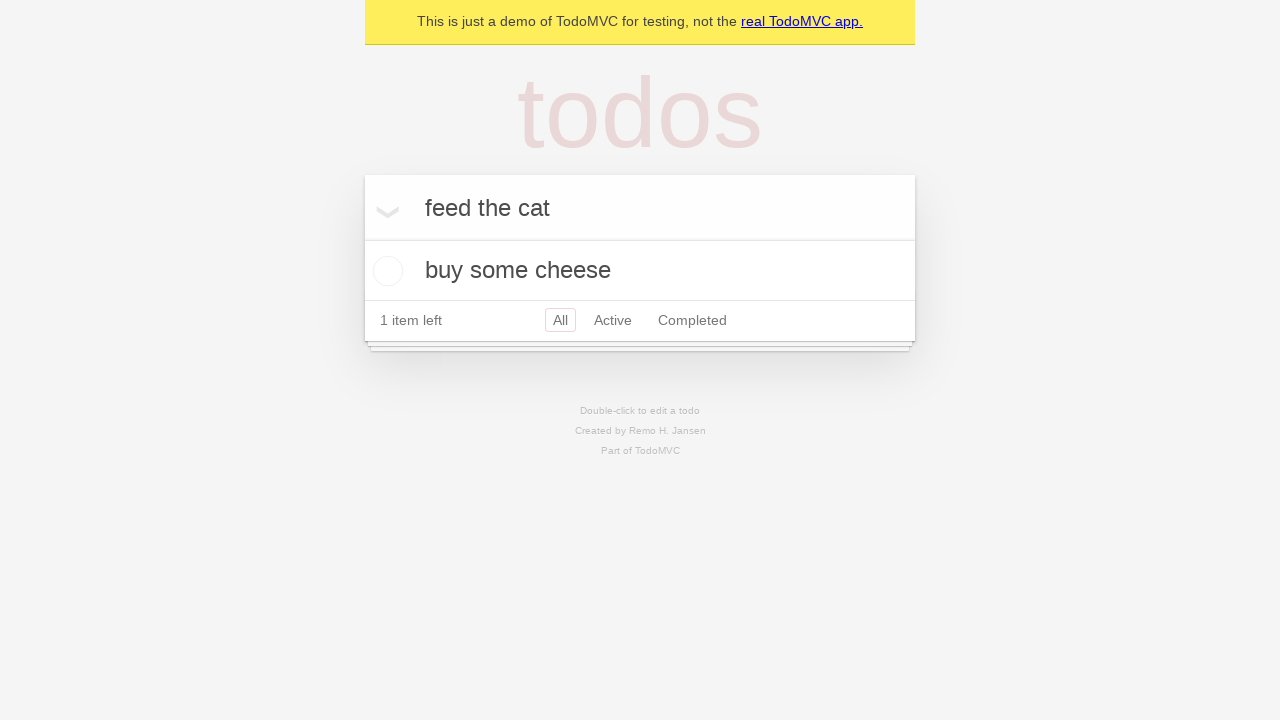

Pressed Enter to create second todo on .new-todo
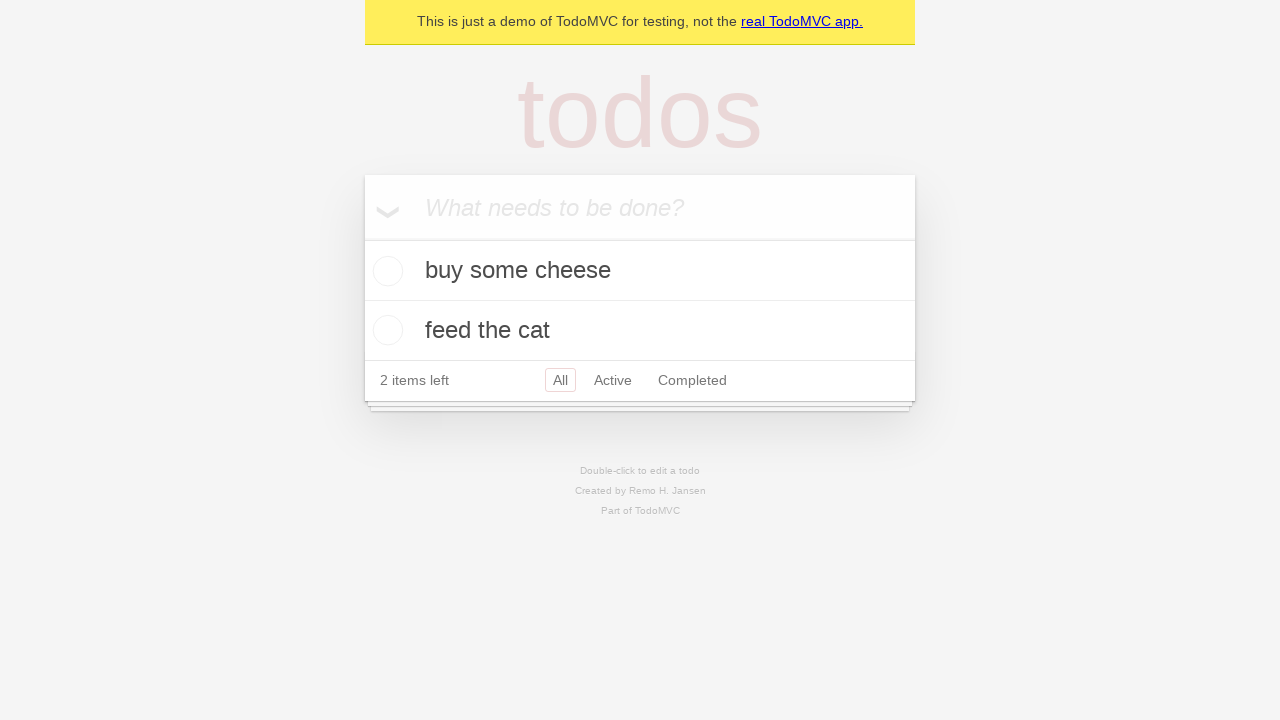

Filled third todo input with 'book a doctors appointment' on .new-todo
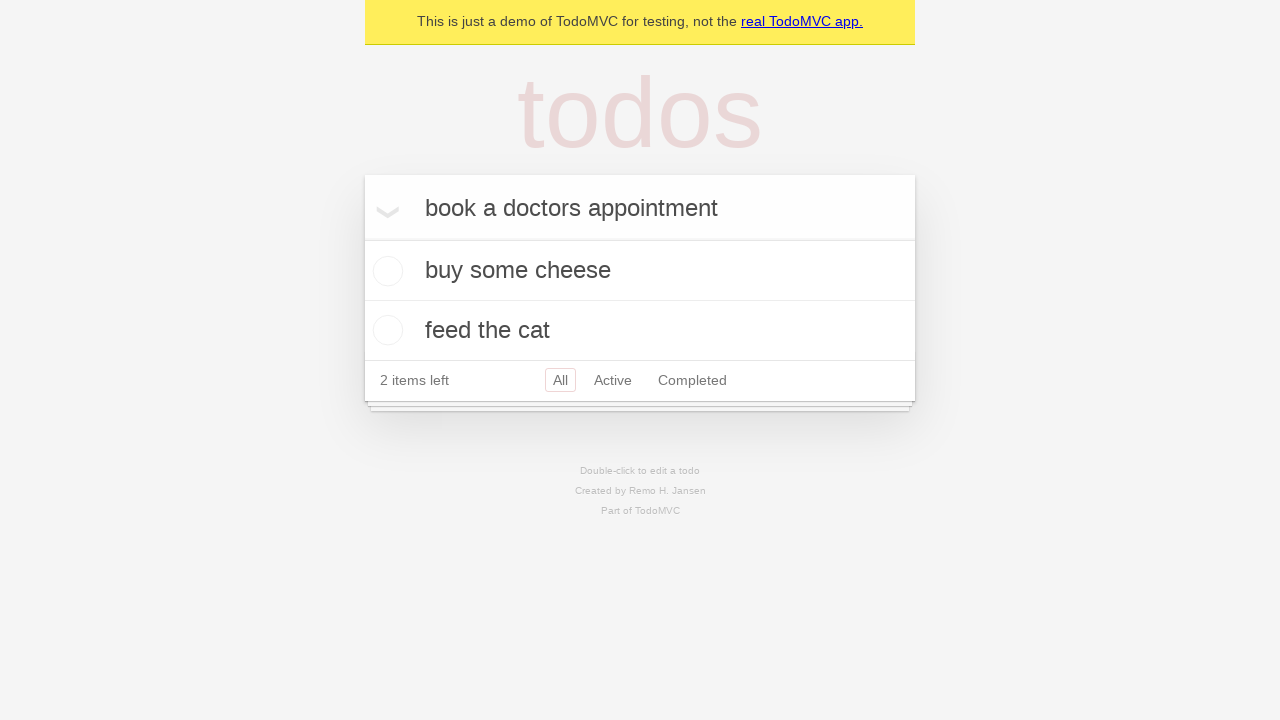

Pressed Enter to create third todo on .new-todo
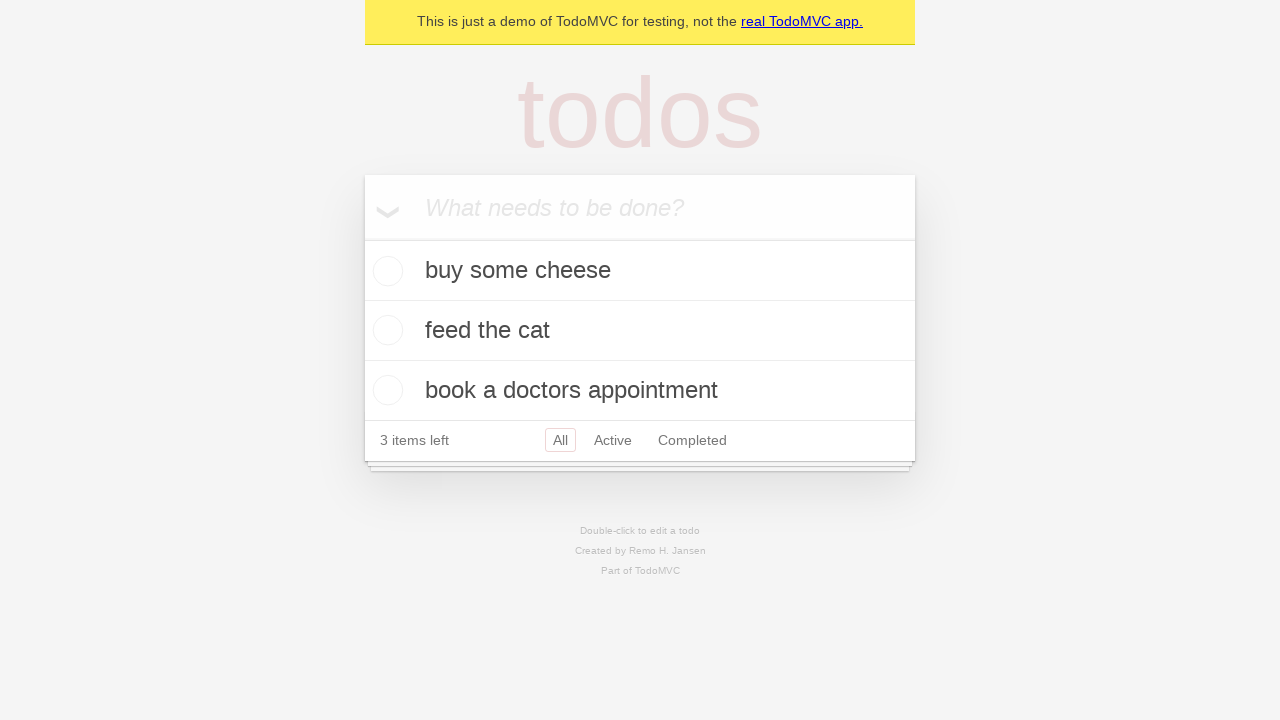

Checked the complete all checkbox to mark all todos as completed at (362, 238) on .toggle-all
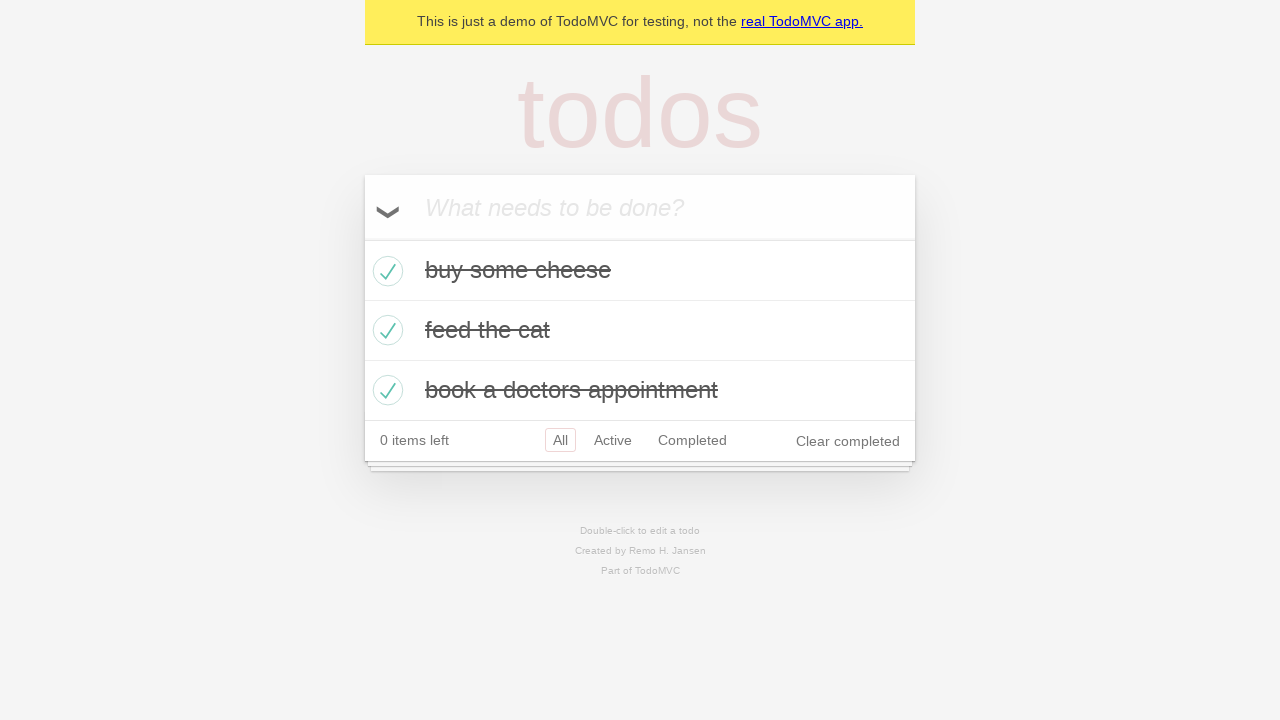

Unchecked the first todo to mark it as incomplete at (385, 271) on .todo-list li >> nth=0 >> .toggle
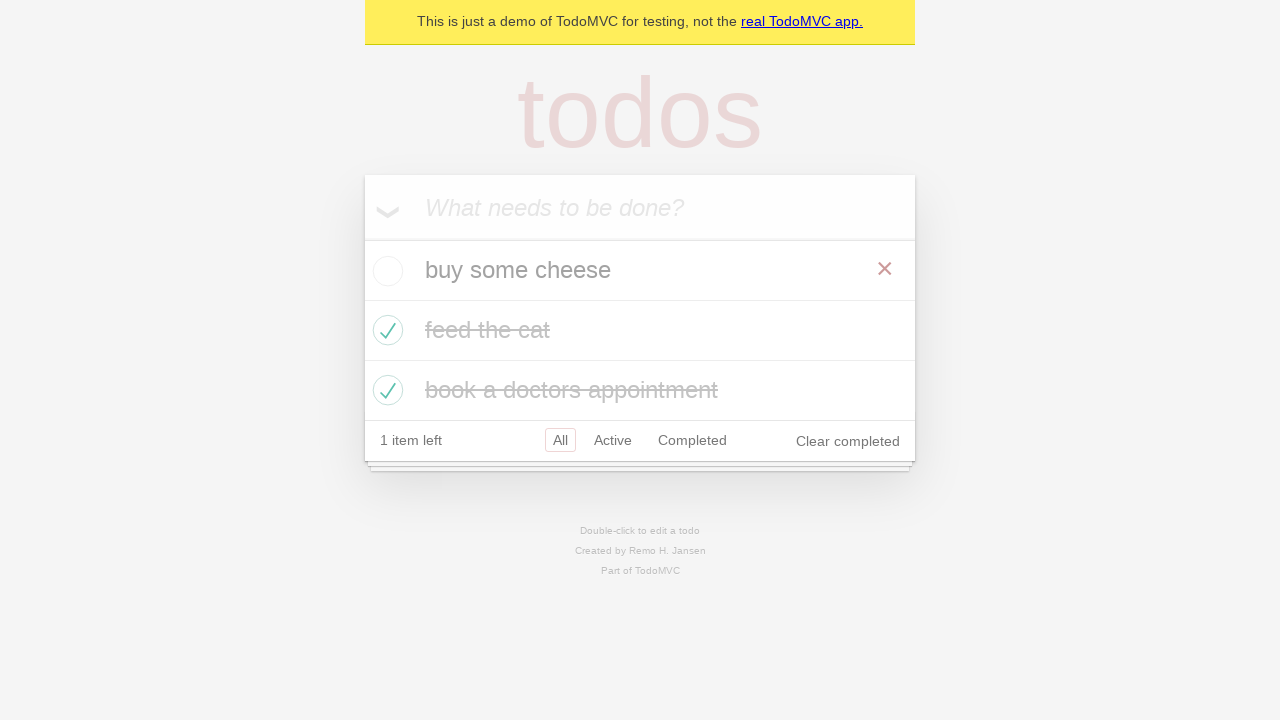

Checked the first todo again to mark it as completed at (385, 271) on .todo-list li >> nth=0 >> .toggle
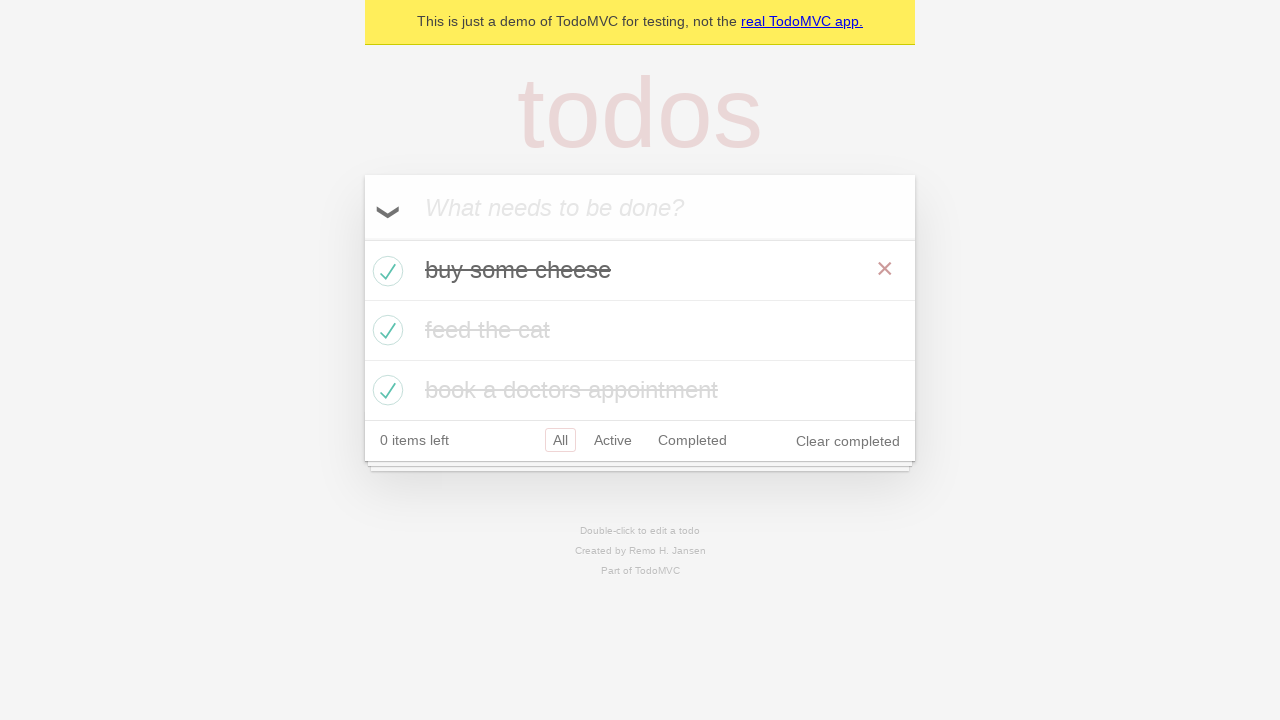

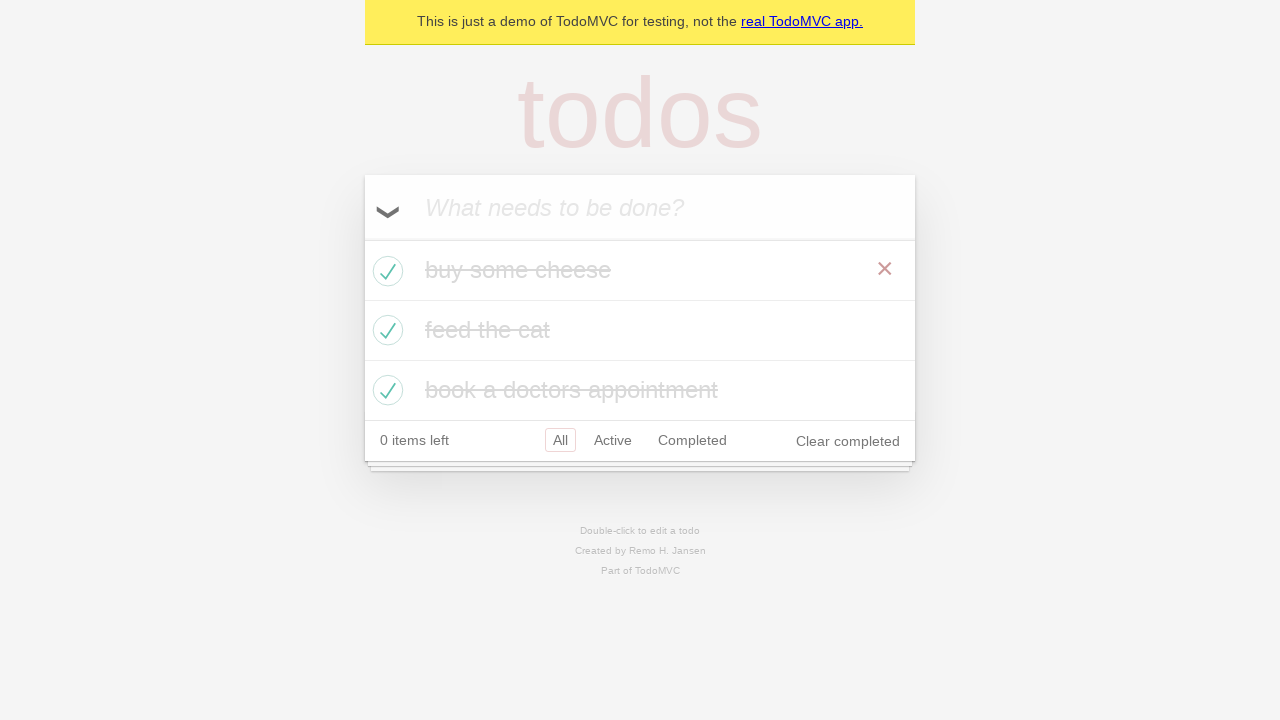